Tests waiting for a button to become clickable, clicking it, and verifying a success message appears on the page.

Starting URL: http://suninjuly.github.io/wait2.html

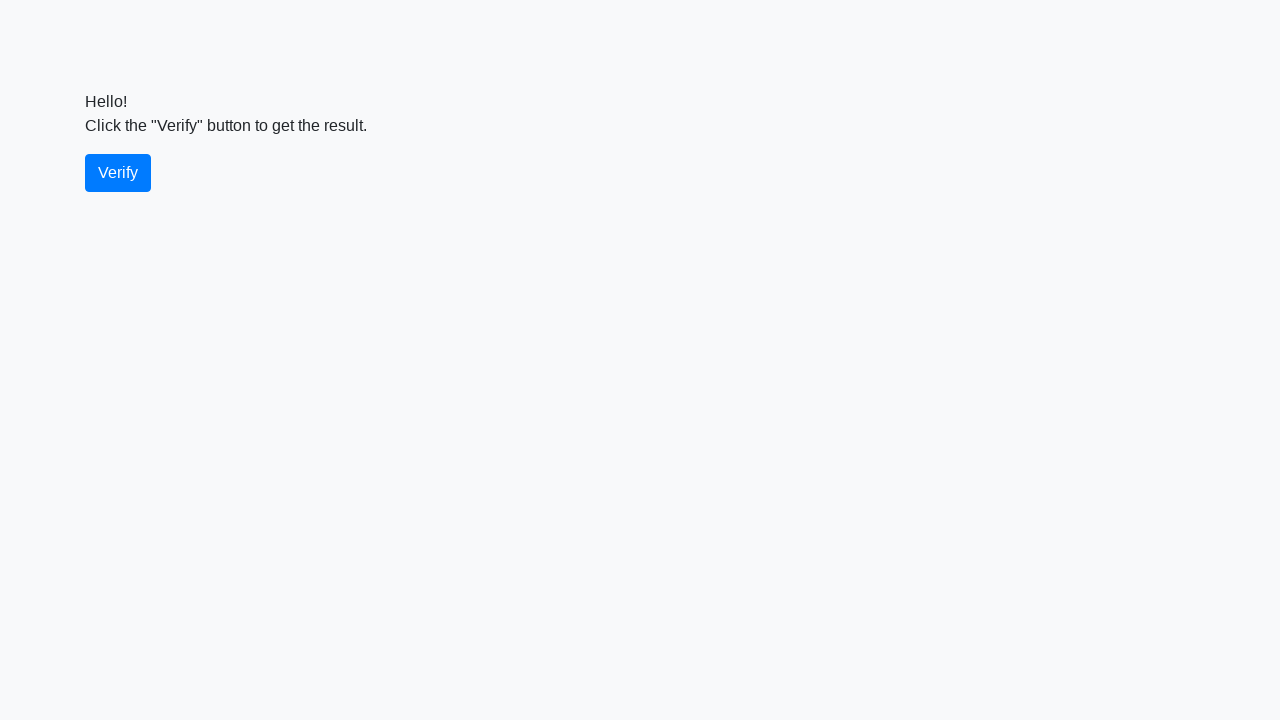

Waited for verify button to be visible
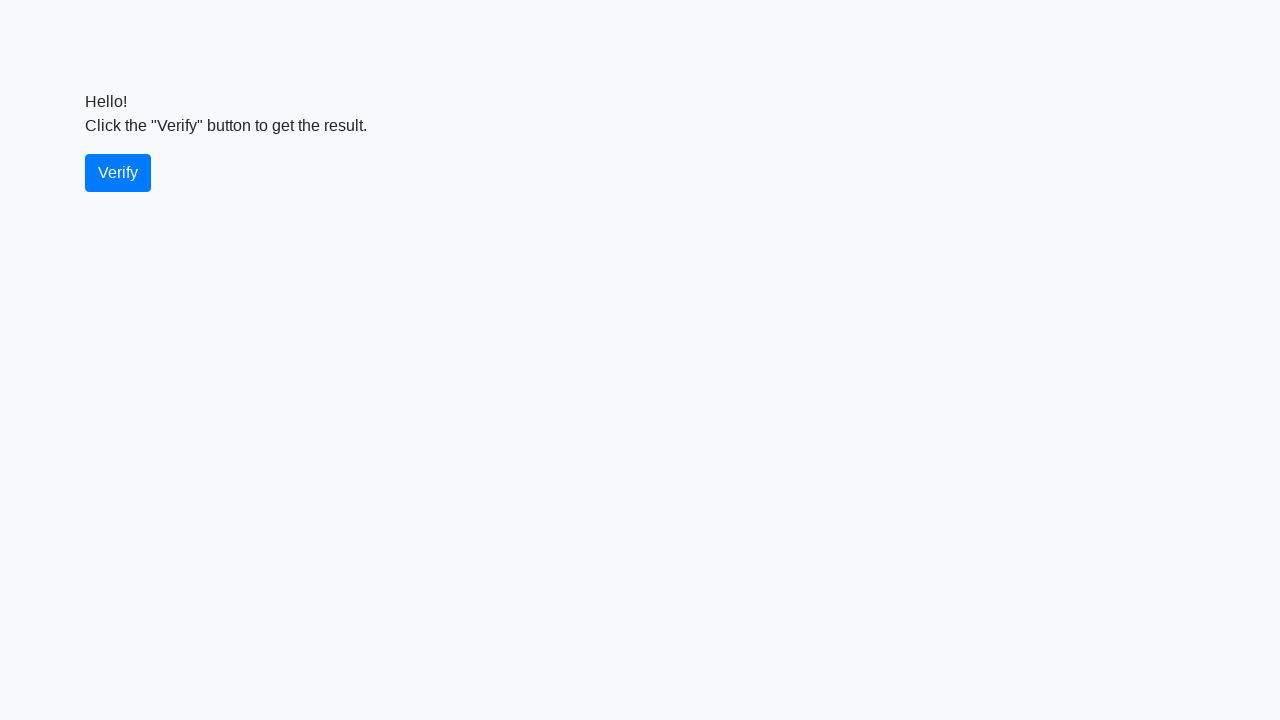

Clicked the verify button at (118, 173) on #verify
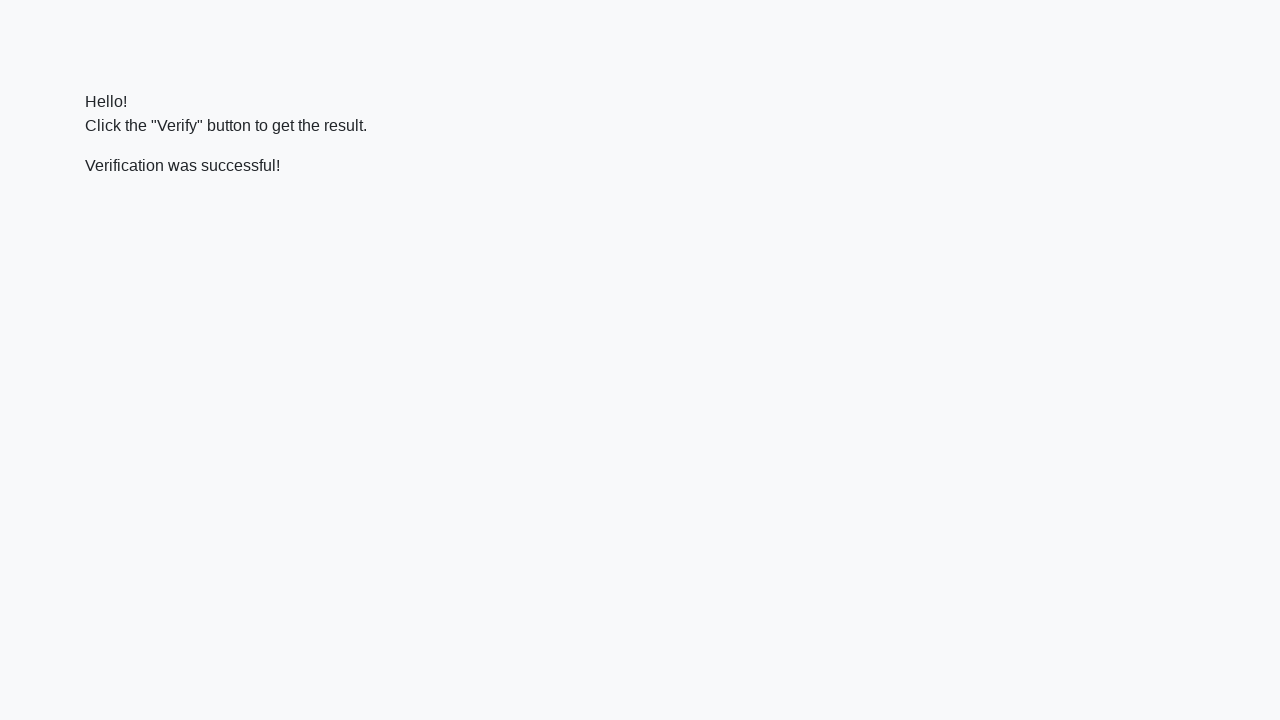

Waited for success message to be visible
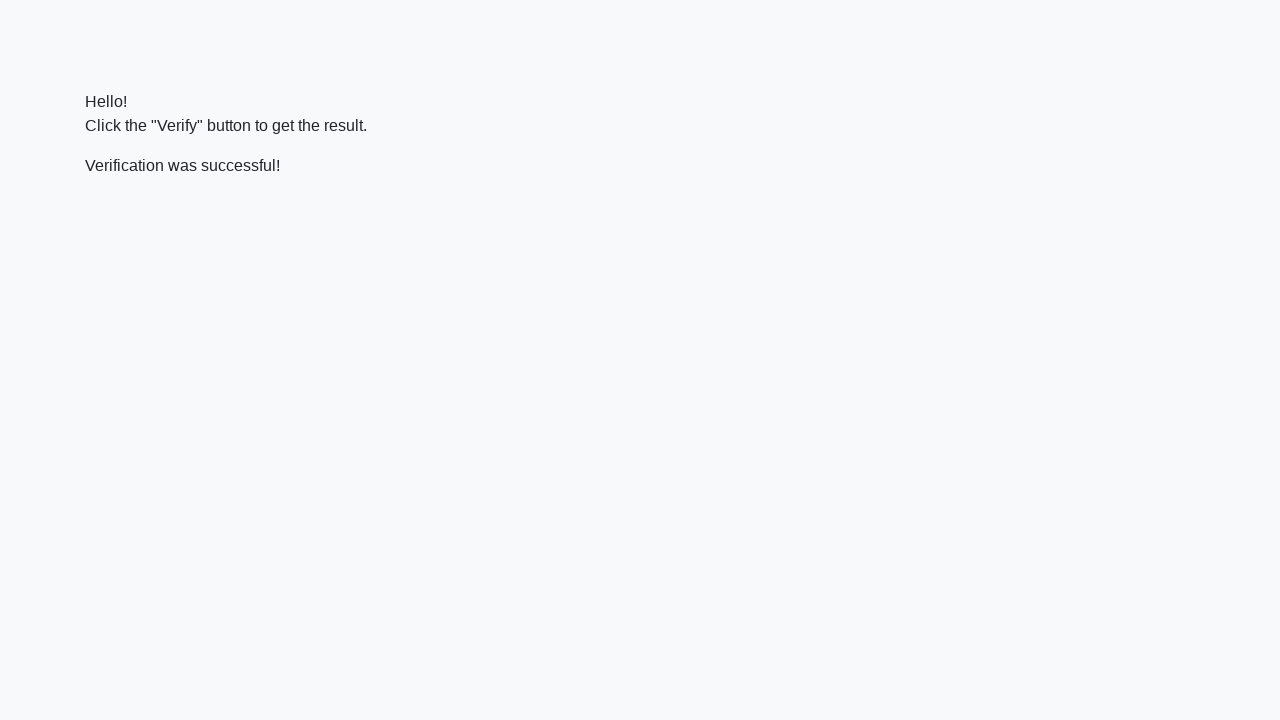

Verified success message contains 'successful'
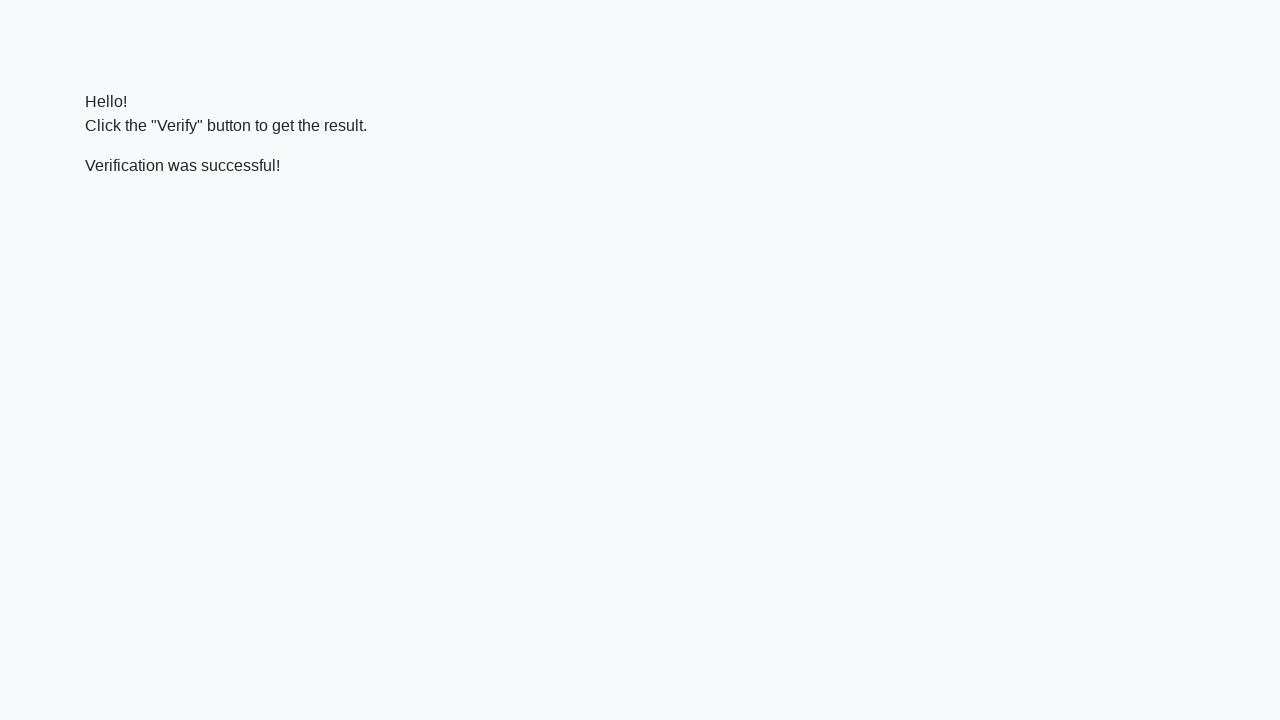

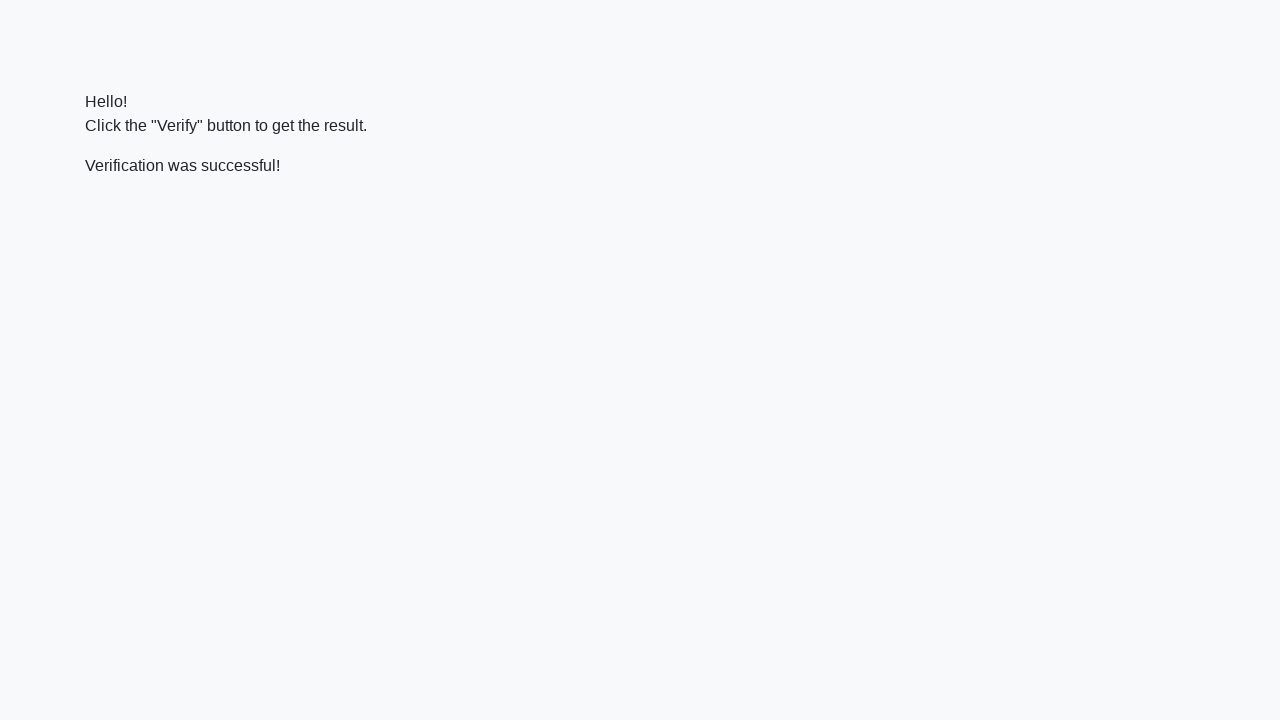